Waits for price to reach $100, books an item, and solves a mathematical captcha by calculating a logarithmic expression

Starting URL: http://suninjuly.github.io/explicit_wait2.html

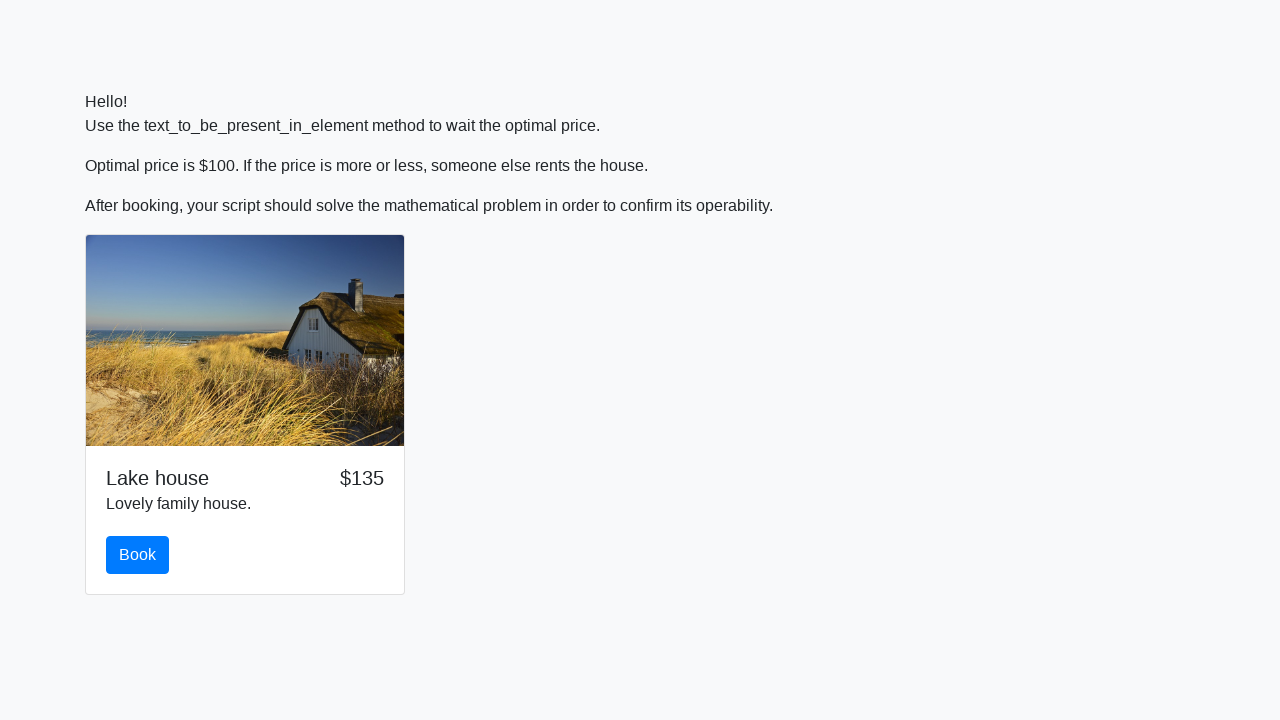

Waited for price to reach $100
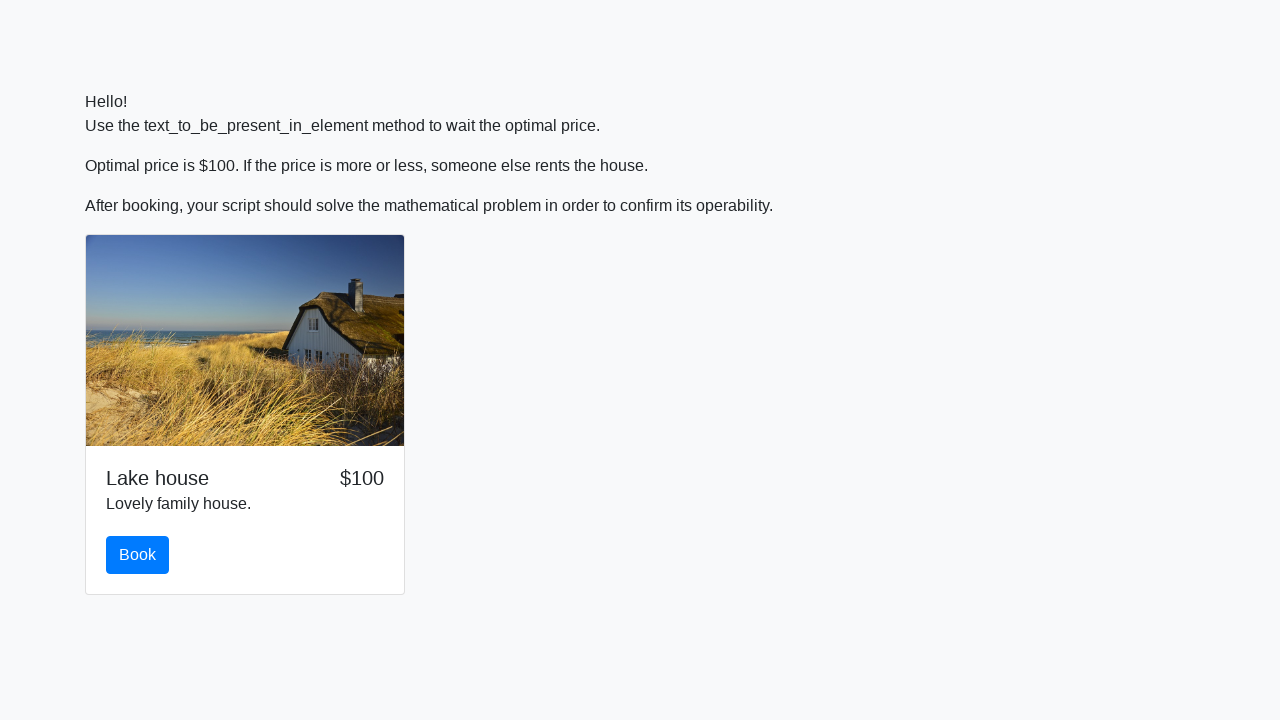

Clicked the book button at (138, 555) on #book
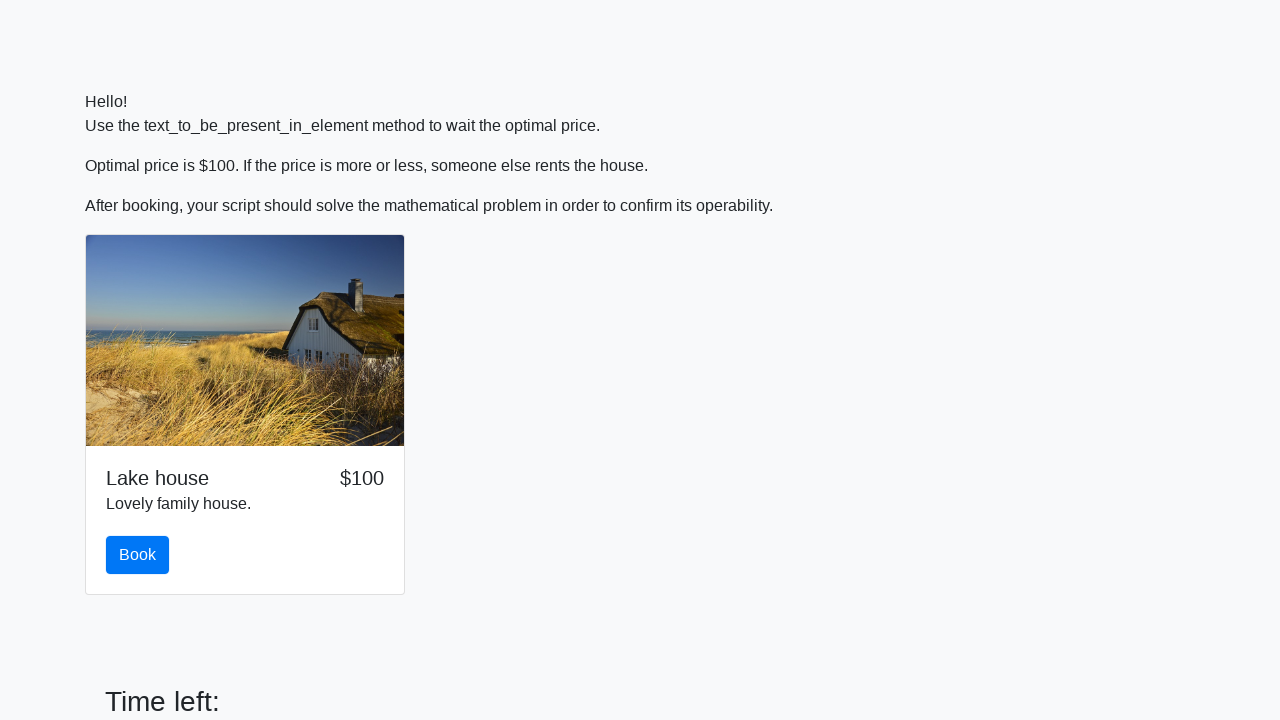

Retrieved input value for calculation
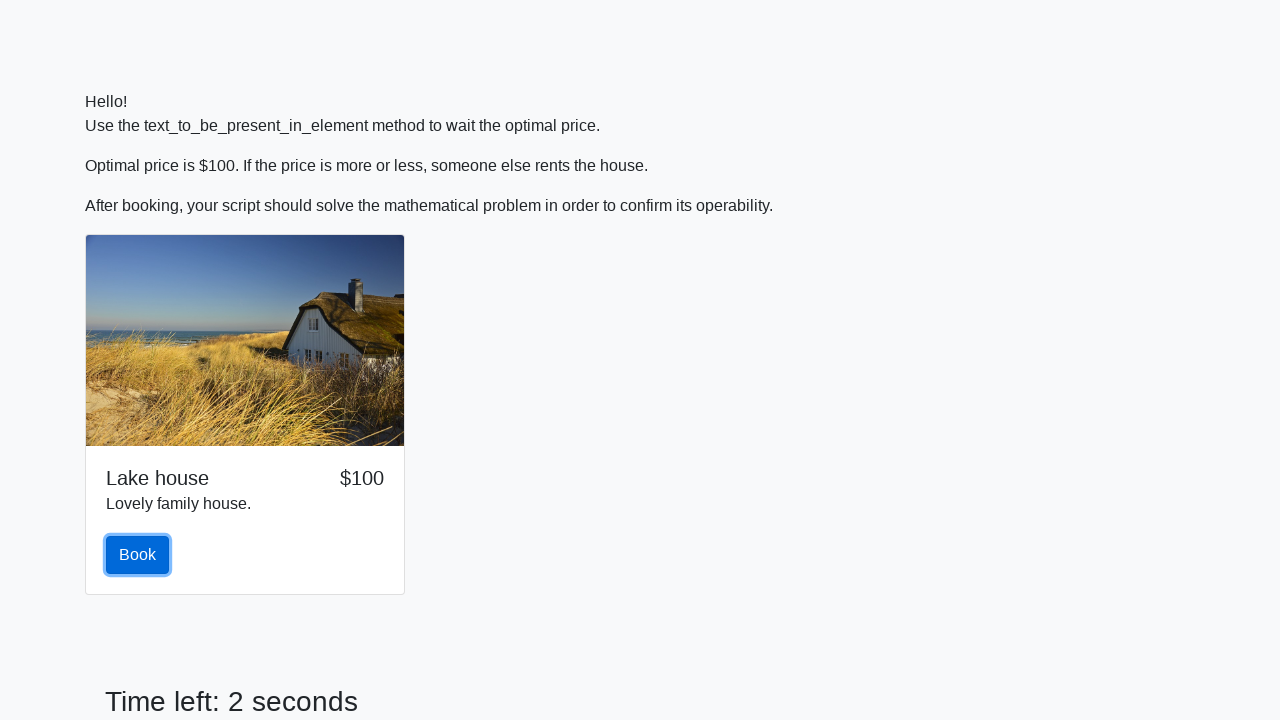

Calculated logarithmic expression and filled answer field on #answer
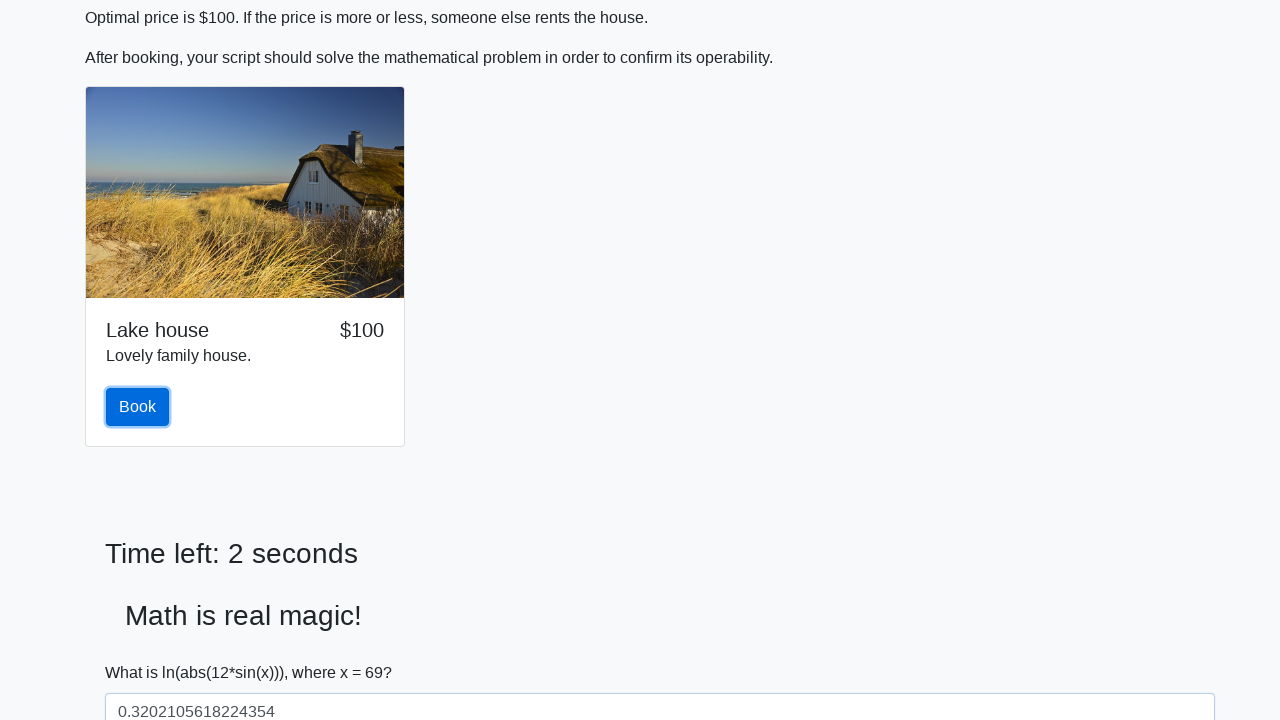

Clicked solve button to submit captcha solution at (143, 651) on #solve
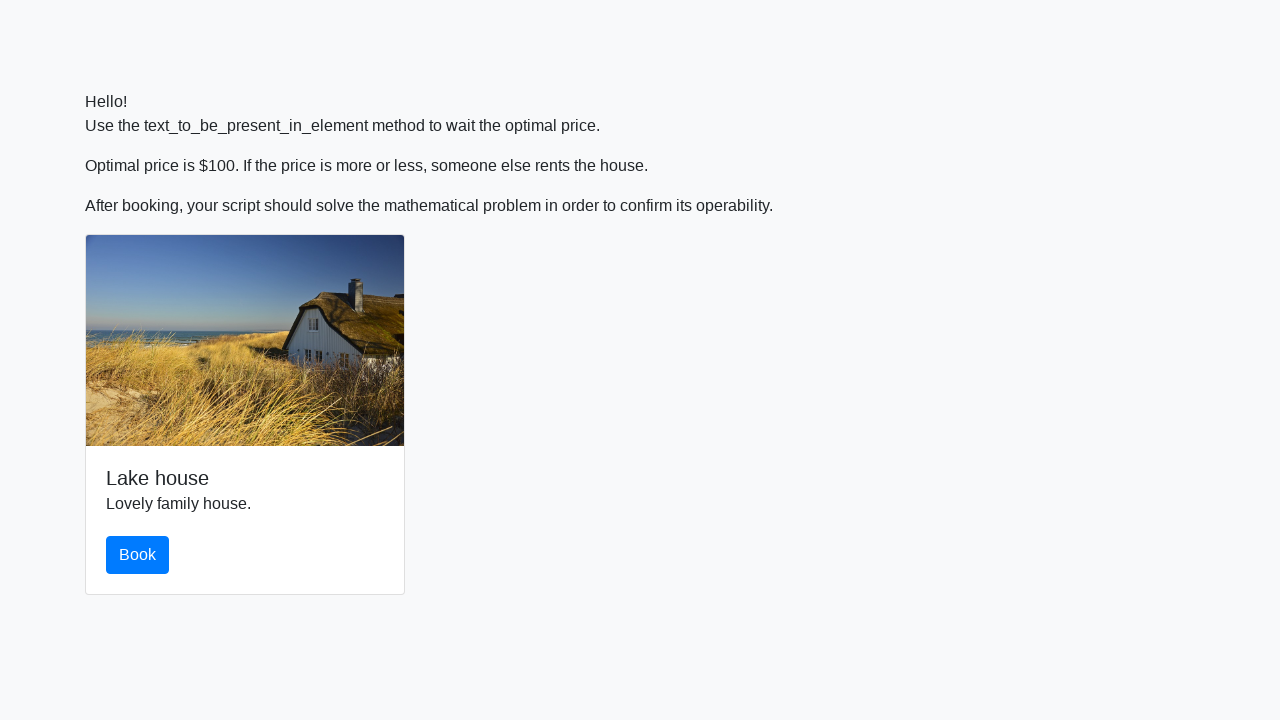

Waited for result to appear
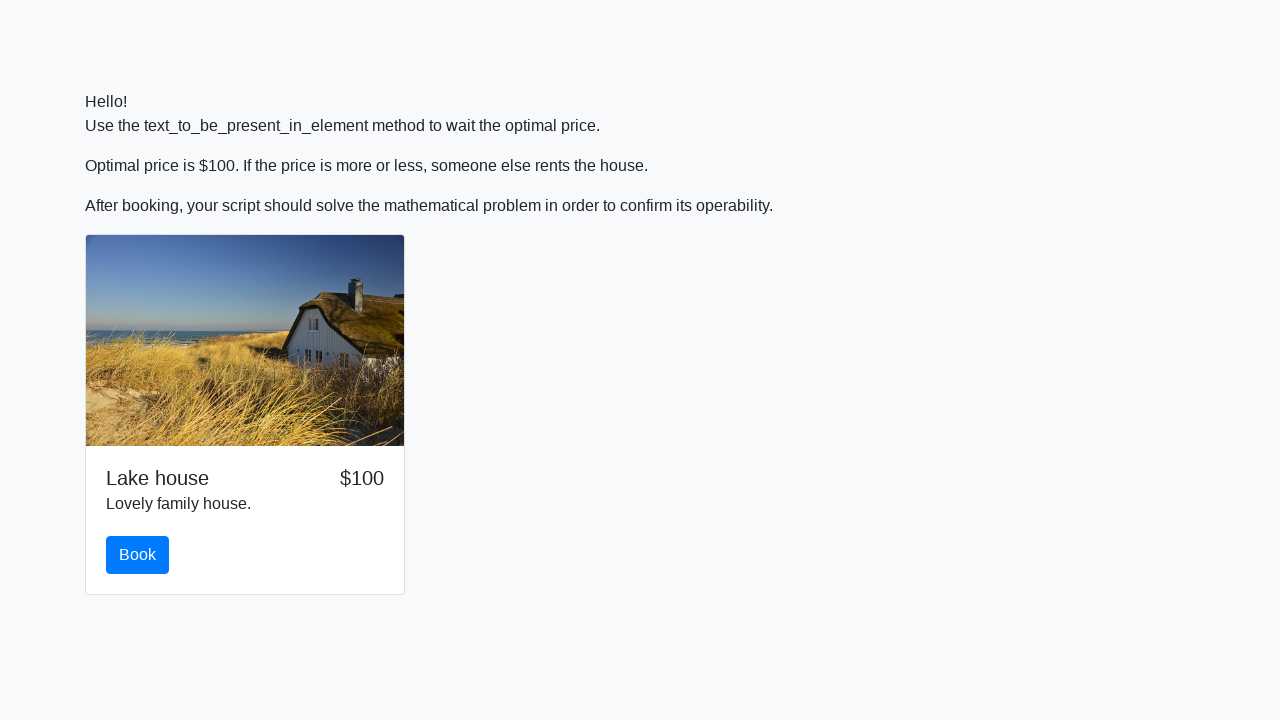

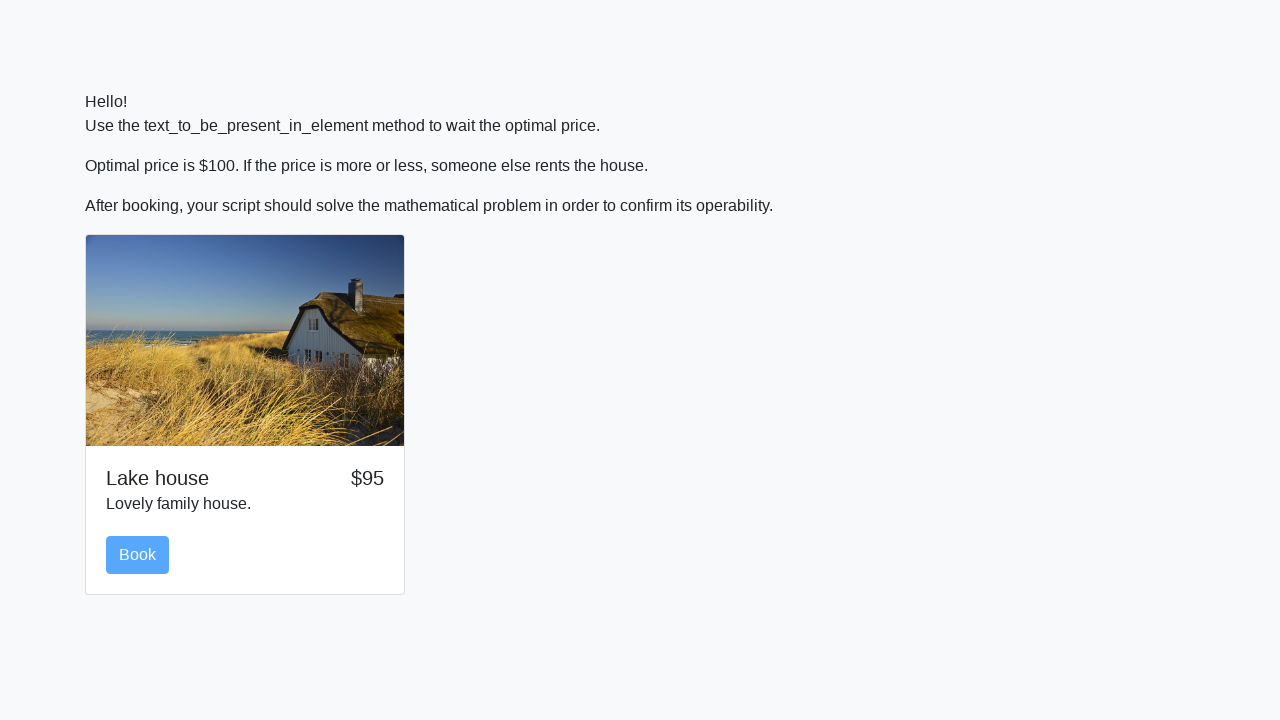